Navigates to Cypress example page, clicks on 'type' link, and fills an email form field with an email address

Starting URL: https://example.cypress.io

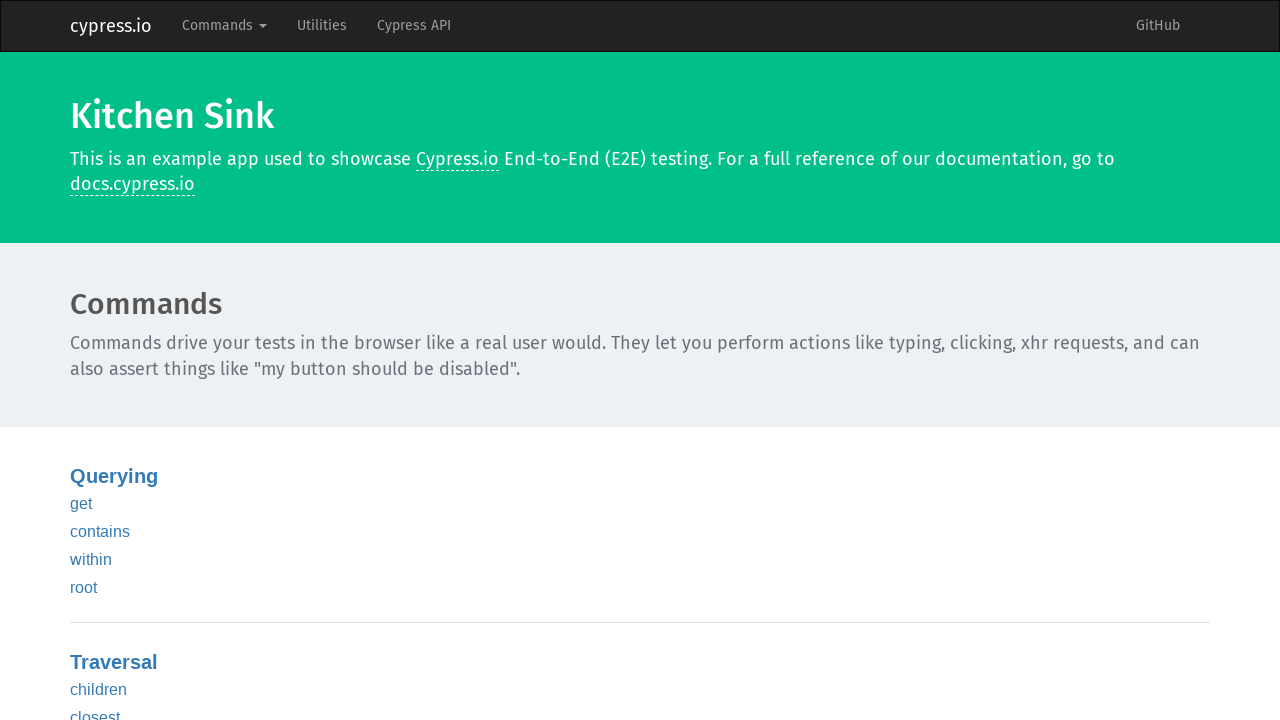

Navigated to Cypress example page
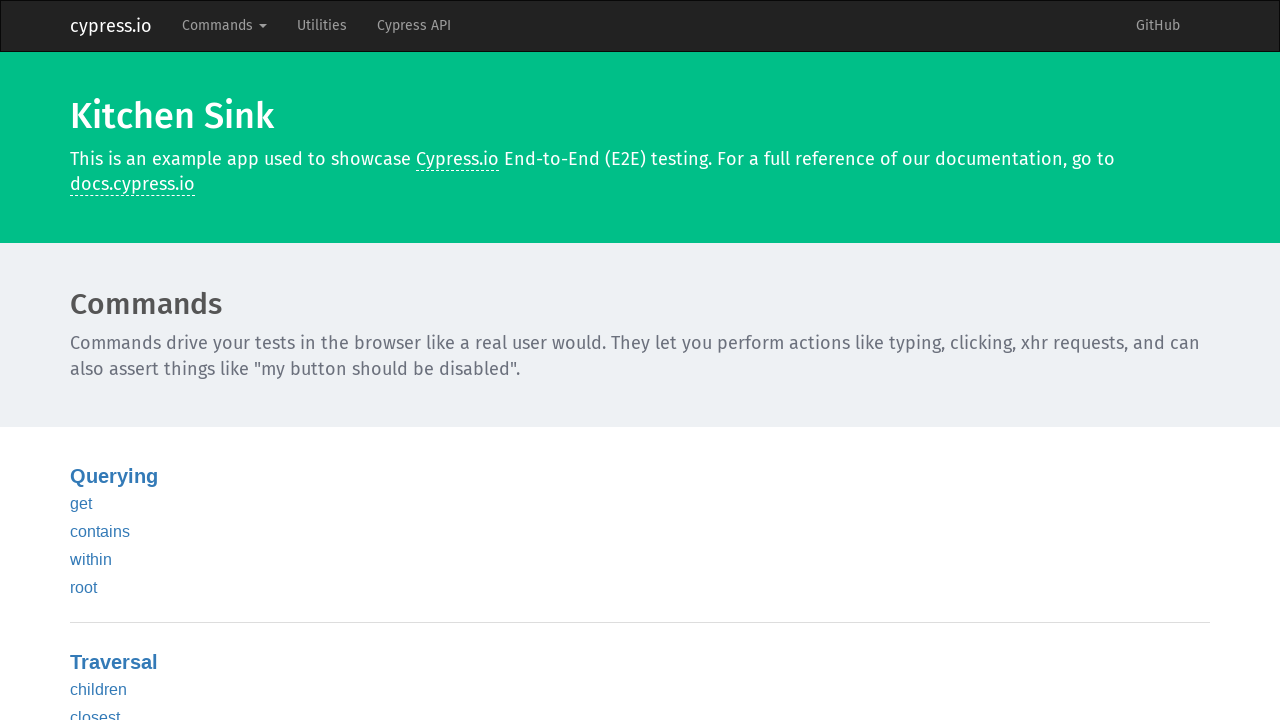

Clicked on 'type' link at (85, 361) on text=type
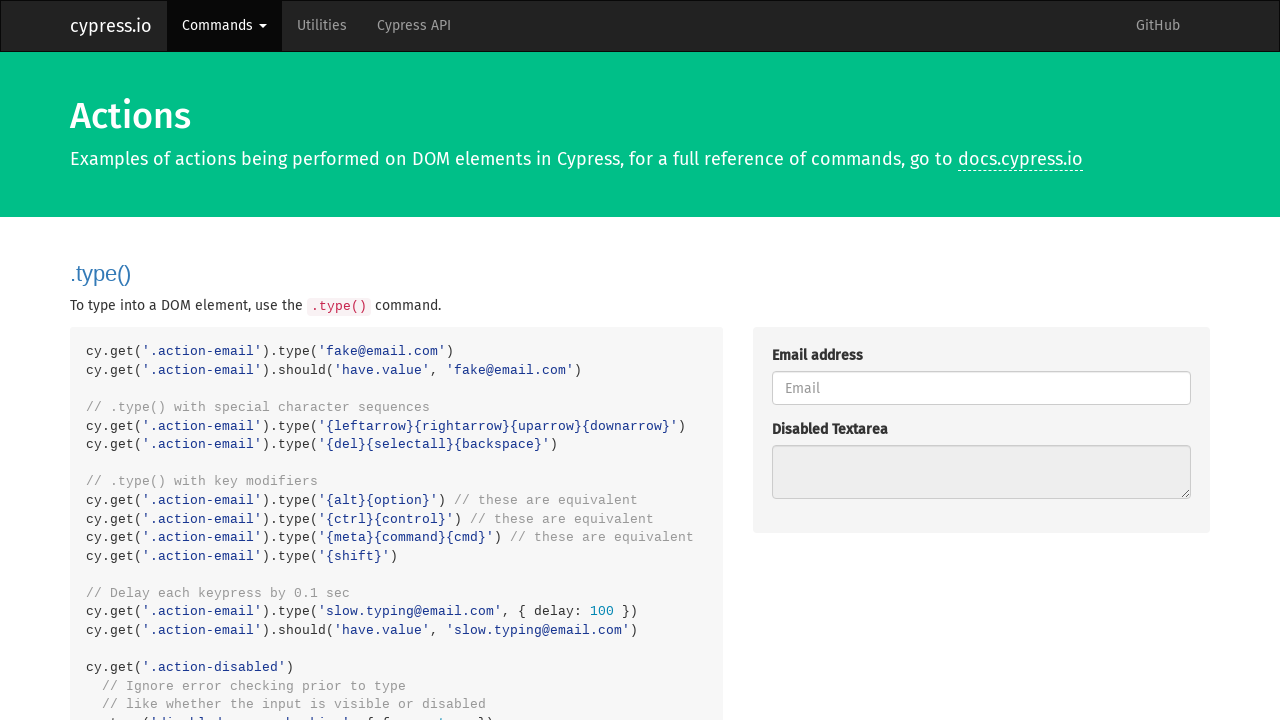

Email input field became visible
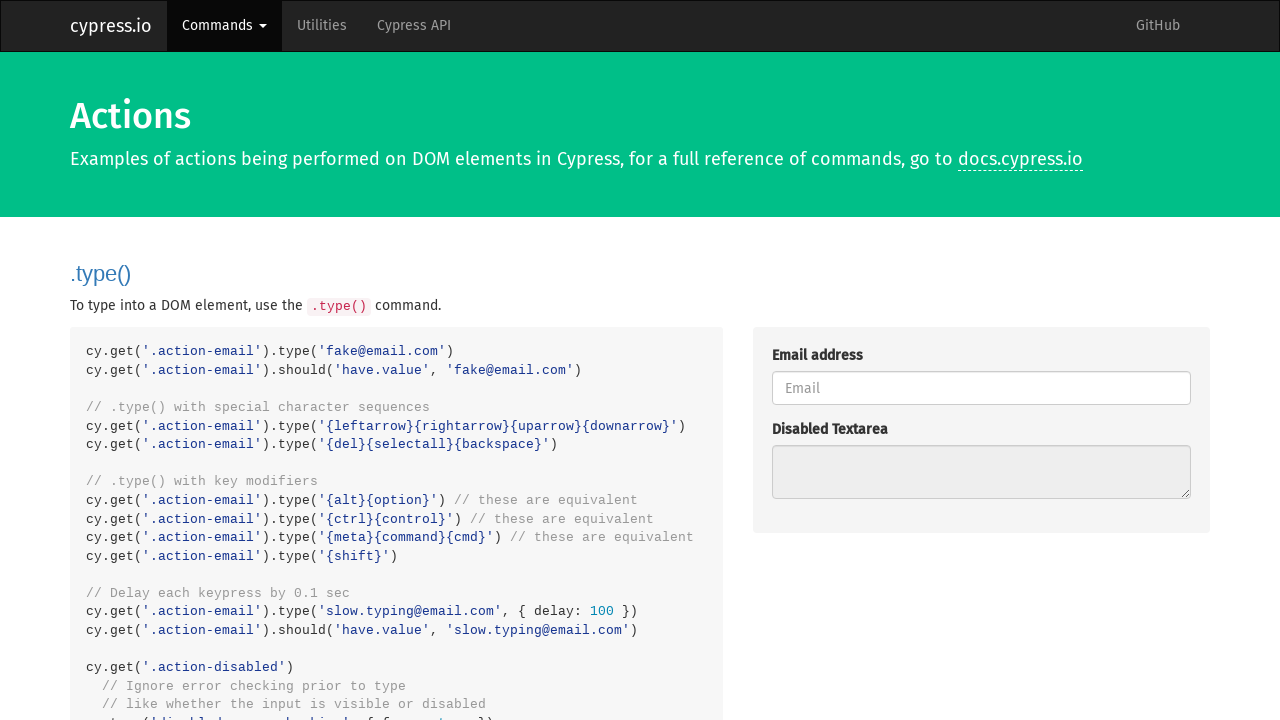

Filled email form field with 'testuser2847@example.com' on input[type='email']
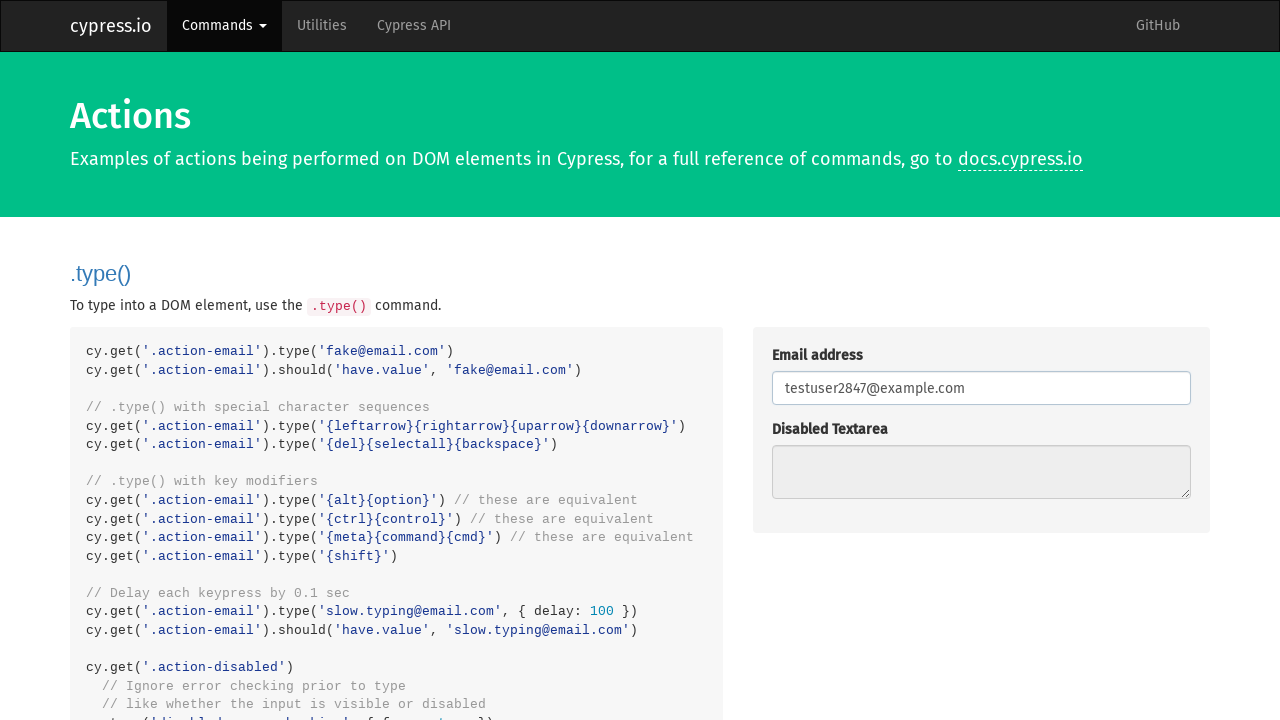

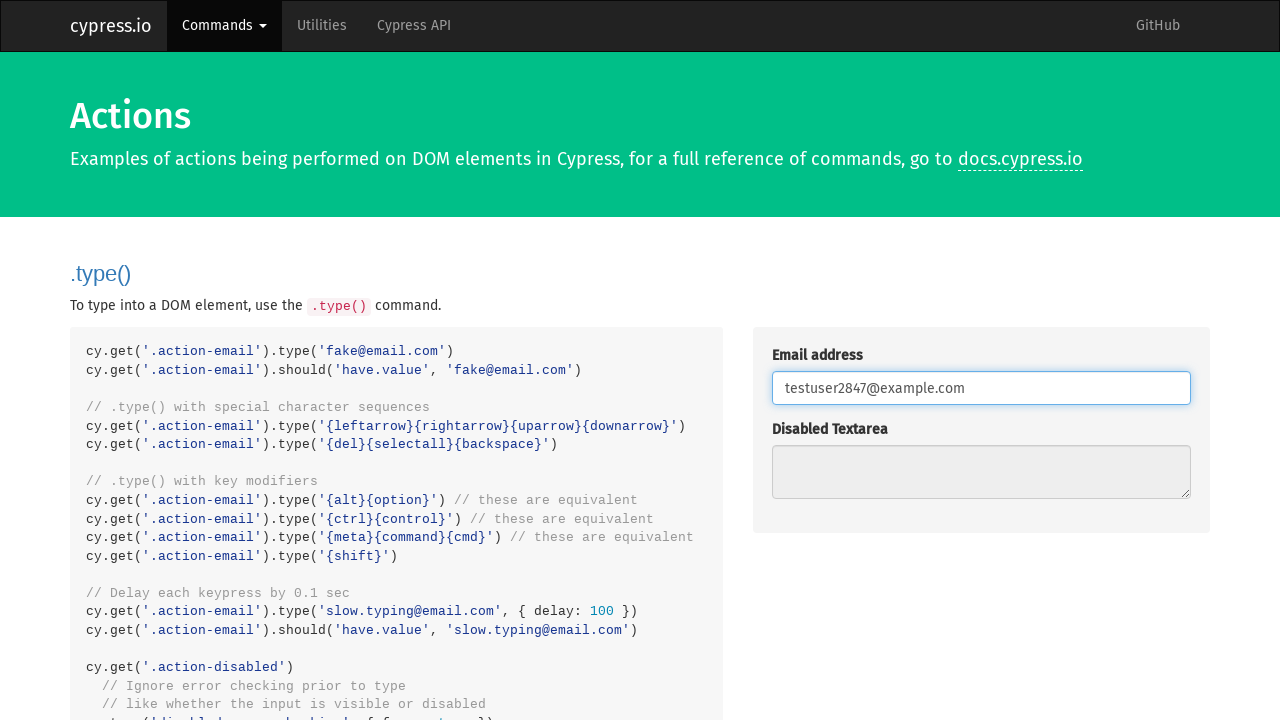